Tests the datepicker jQuery UI widget by opening the calendar, navigating to previous month, and selecting a date.

Starting URL: https://jqueryui.com/datepicker/

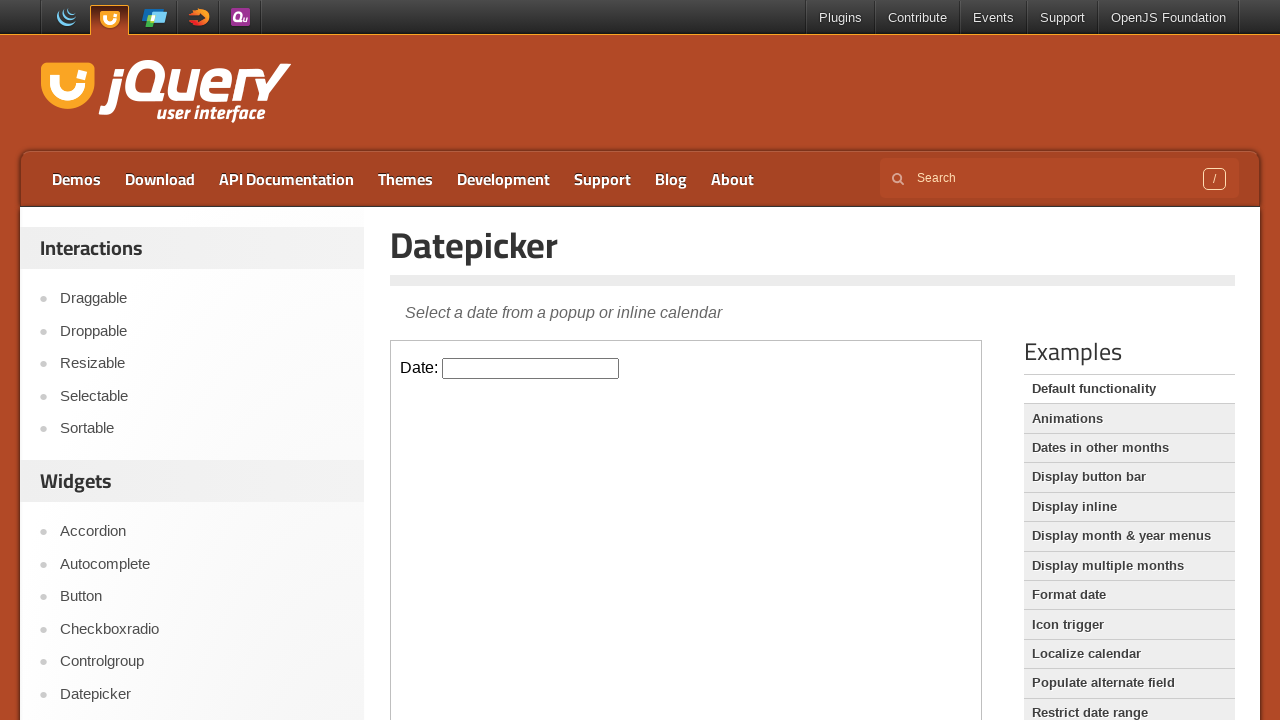

Scrolled down 300px to view the datepicker demo
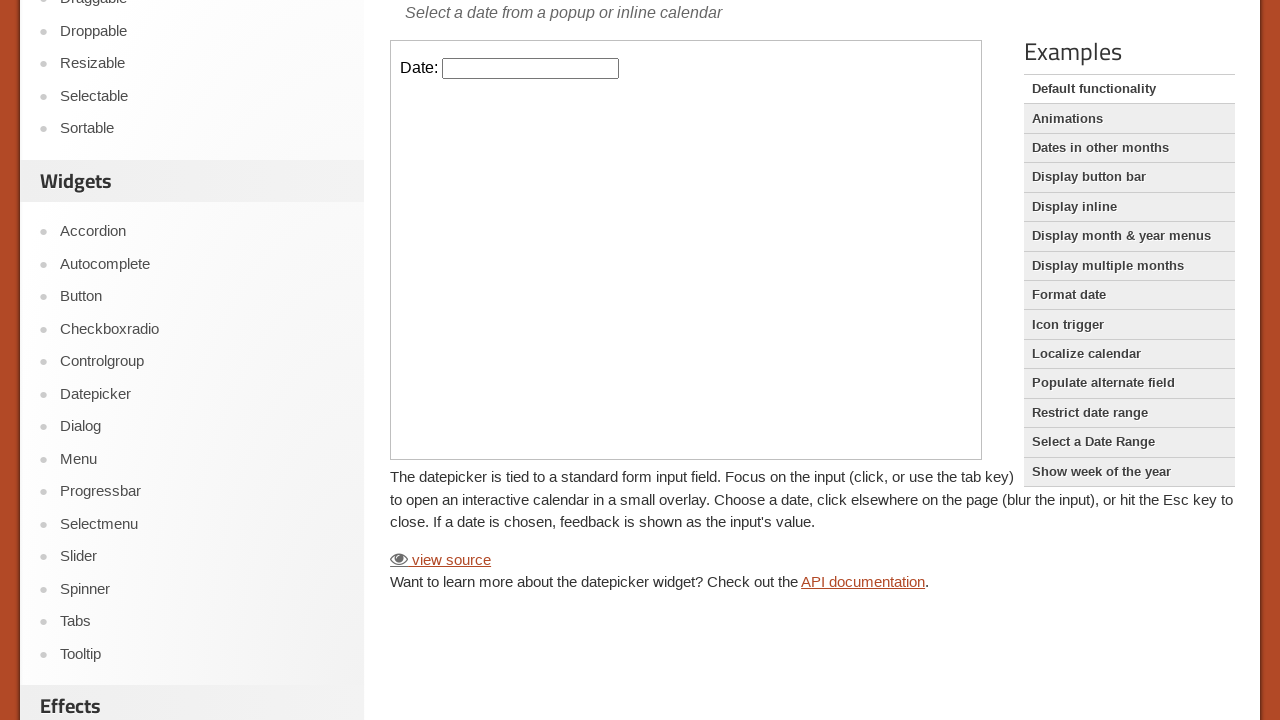

Located the demo iframe
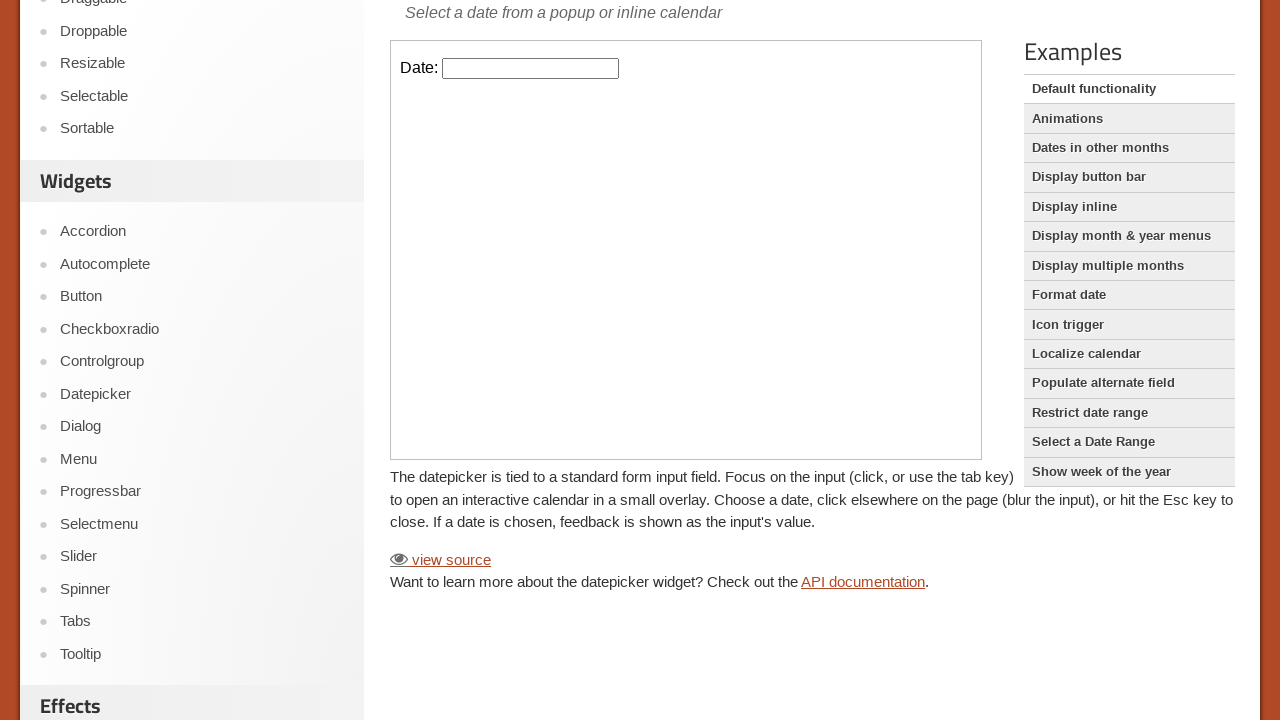

Clicked the datepicker input to open the calendar at (531, 68) on iframe >> nth=0 >> internal:control=enter-frame >> #datepicker
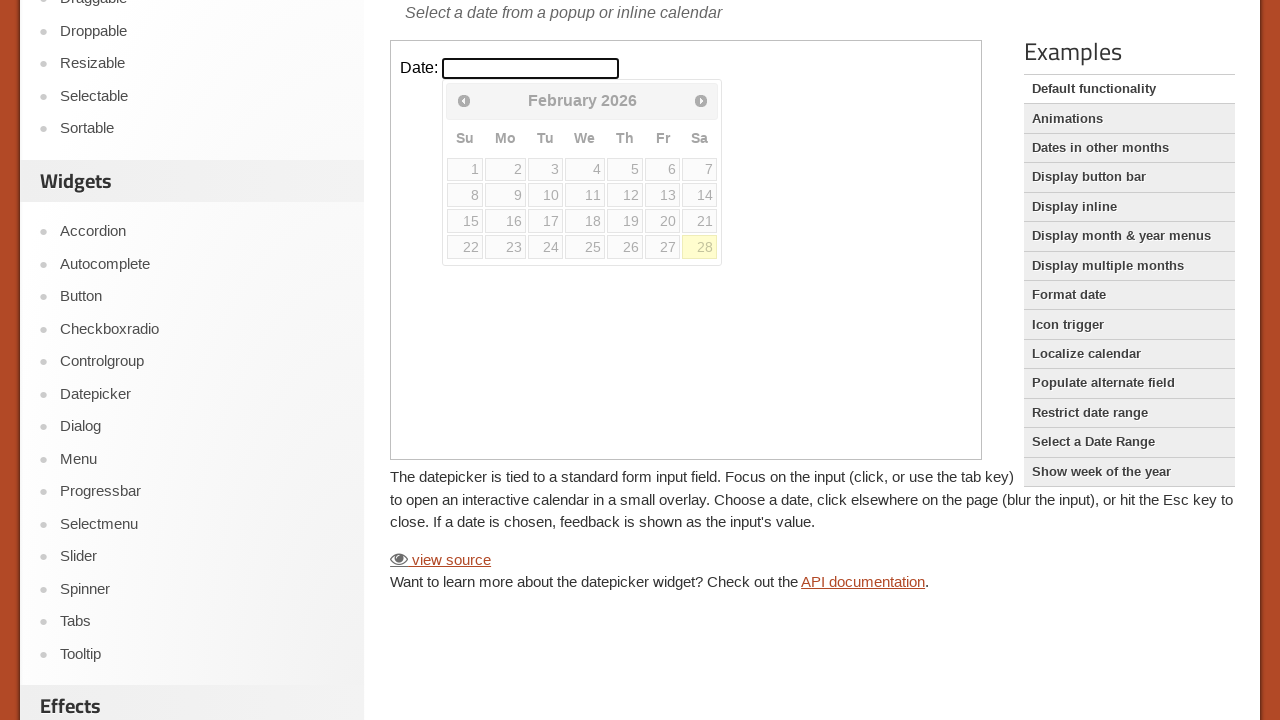

Clicked the previous month button to navigate to the prior month at (464, 100) on iframe >> nth=0 >> internal:control=enter-frame >> .ui-datepicker-prev
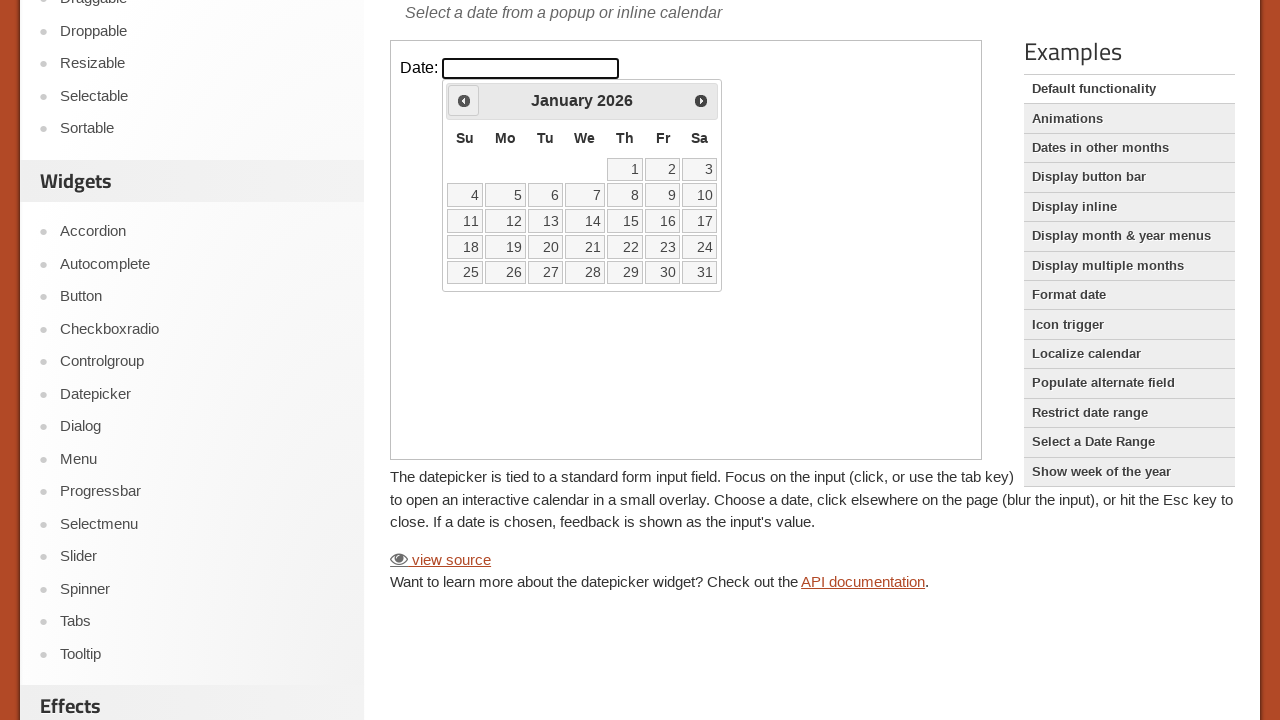

Selected day 10 from the calendar at (700, 195) on iframe >> nth=0 >> internal:control=enter-frame >> a:text('10')
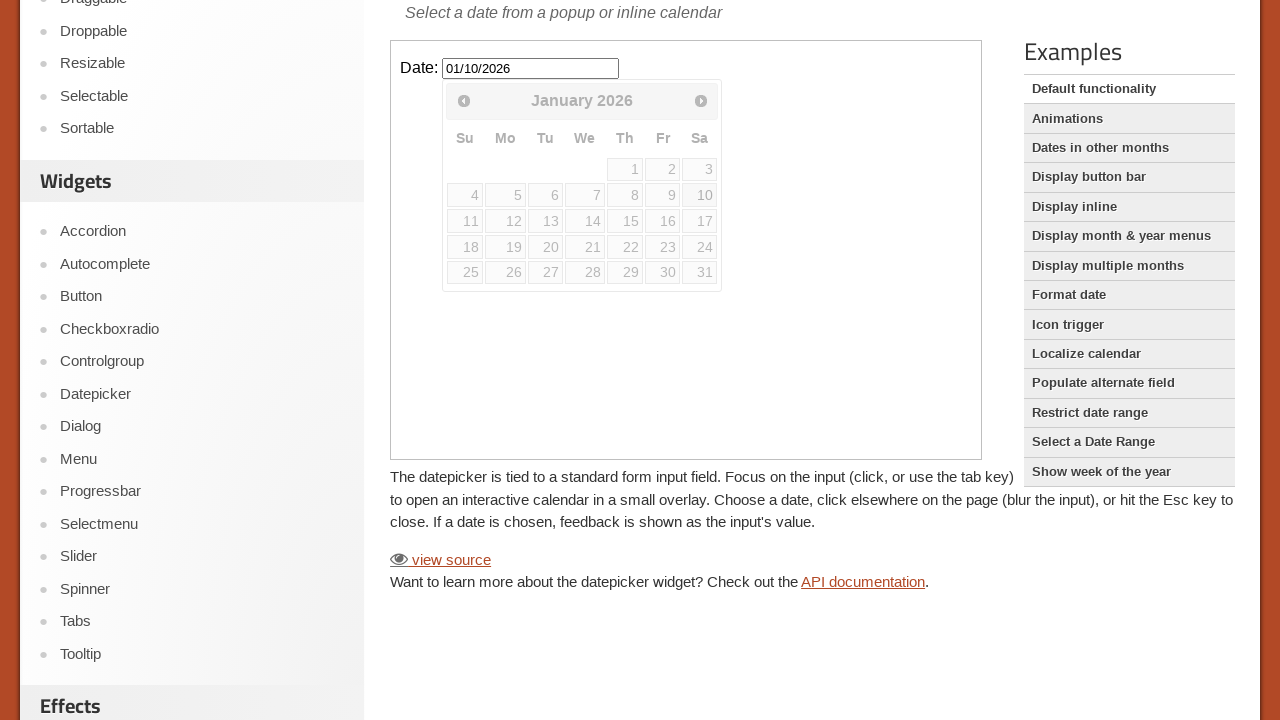

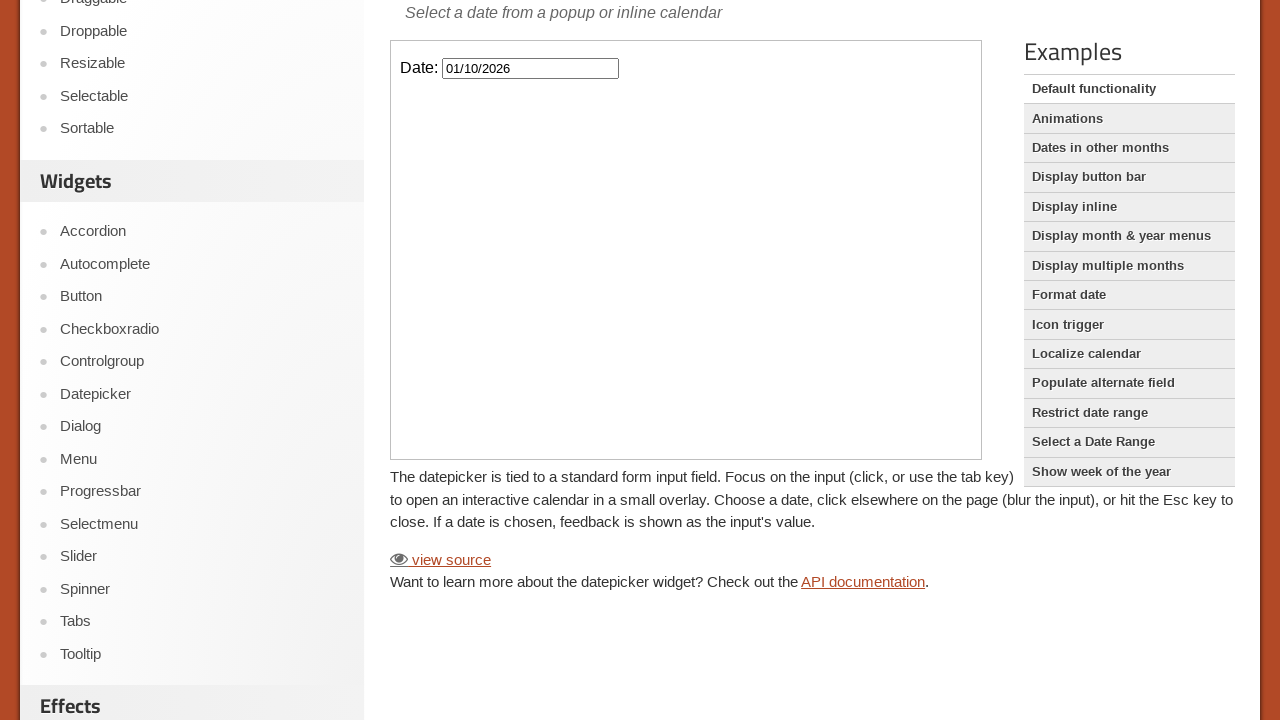